Navigates to Python.org and sets a test cookie on the domain

Starting URL: http://www.python.org

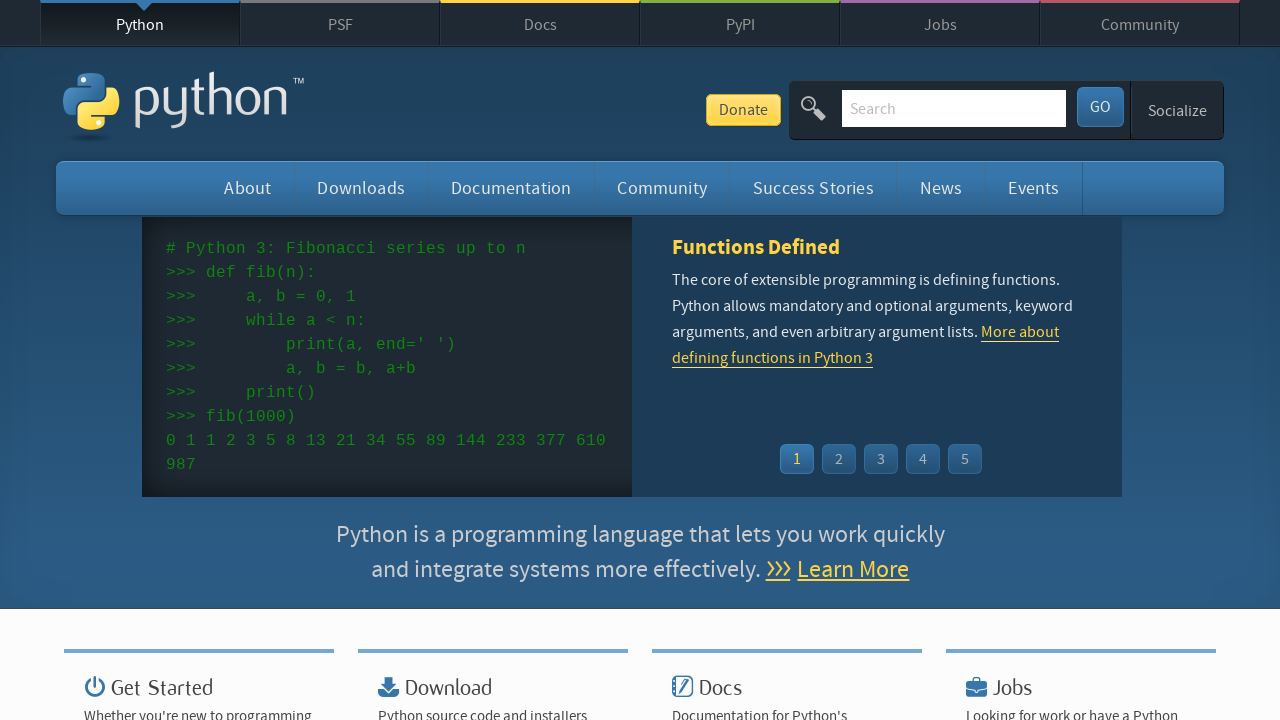

Added test cookie 'foo' with value 'bar' to .python.org domain
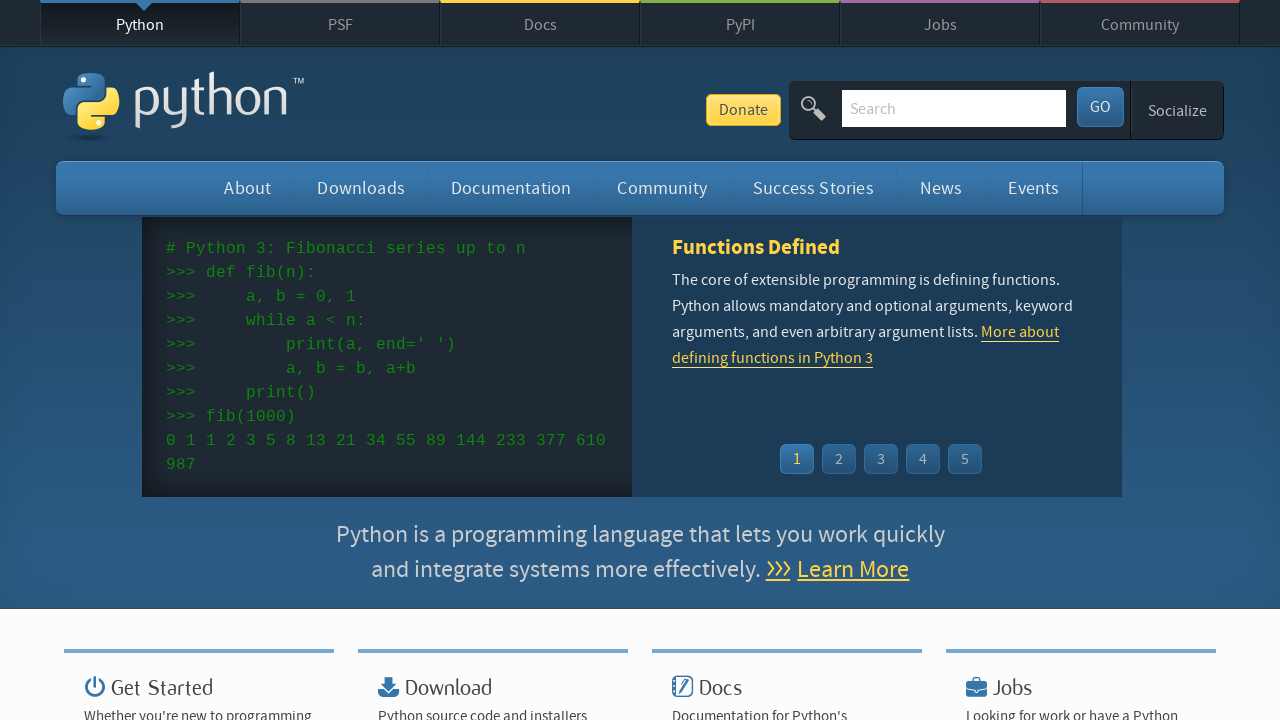

Reloaded page to apply the test cookie
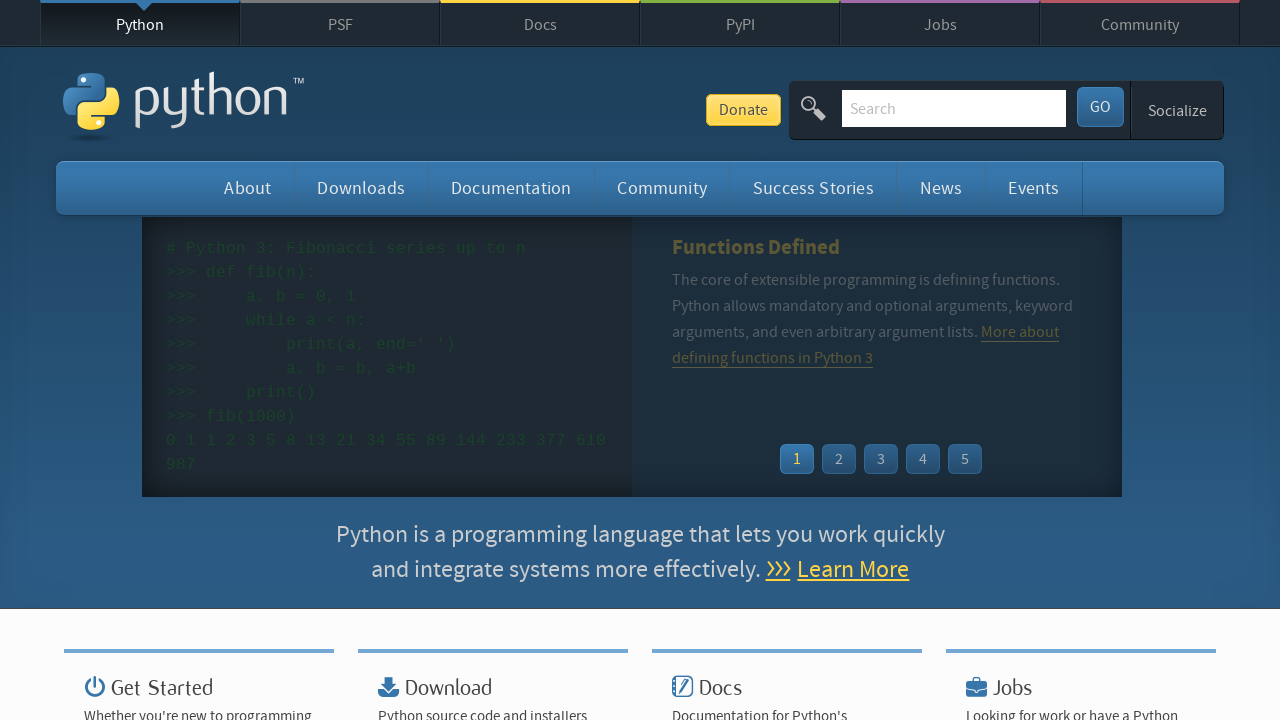

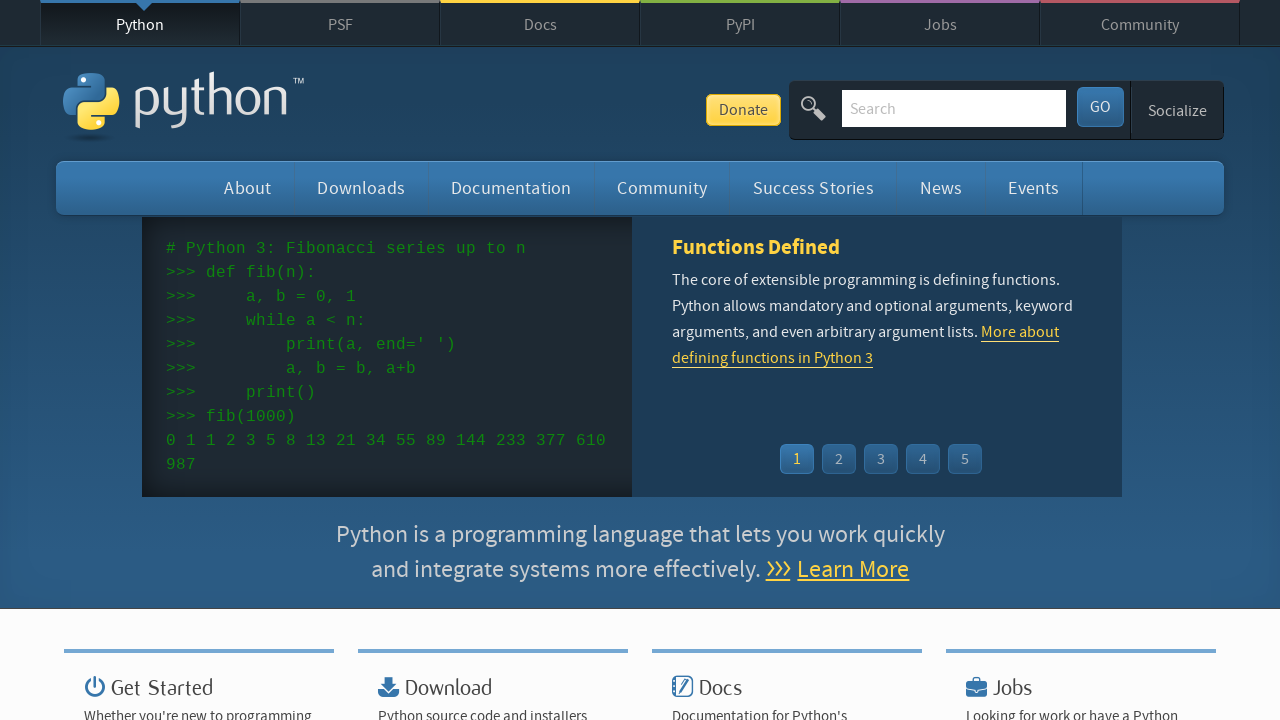